Clicks all buttons (excluding link-styled buttons) from right to left, handling alert dialogs

Starting URL: https://percebus.github.io/npm-web-sampler/

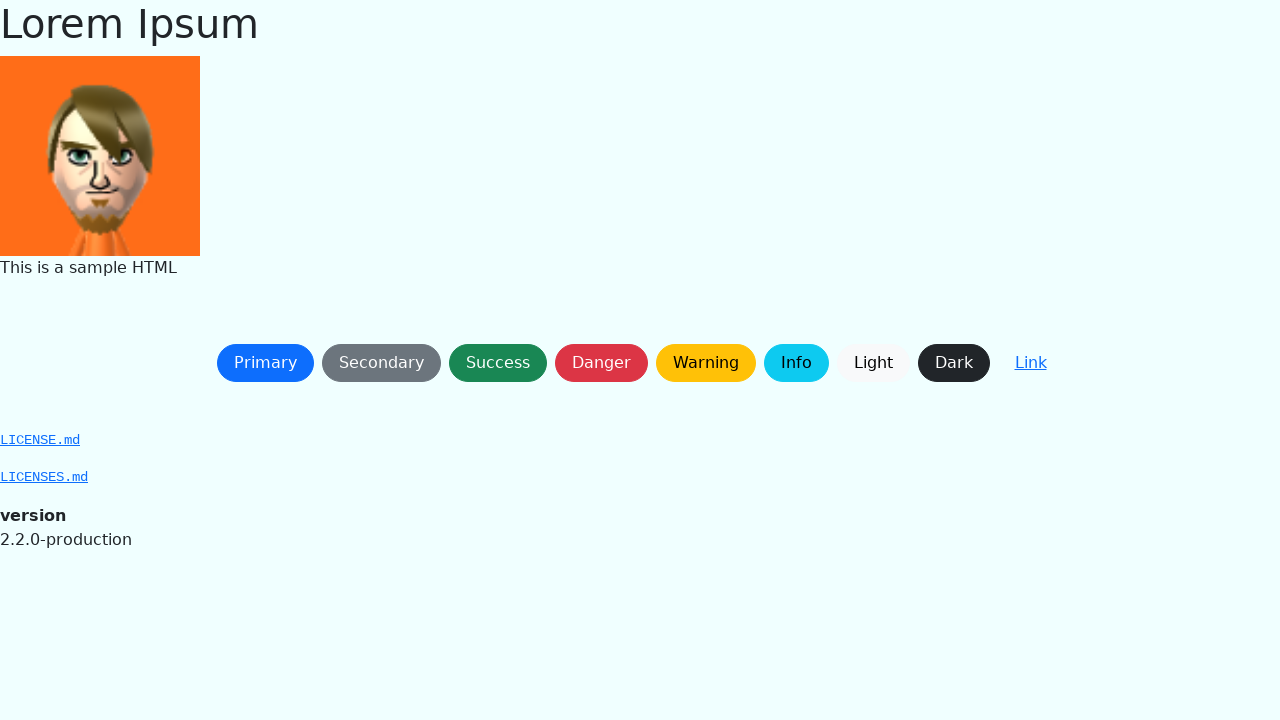

Page loaded with networkidle state
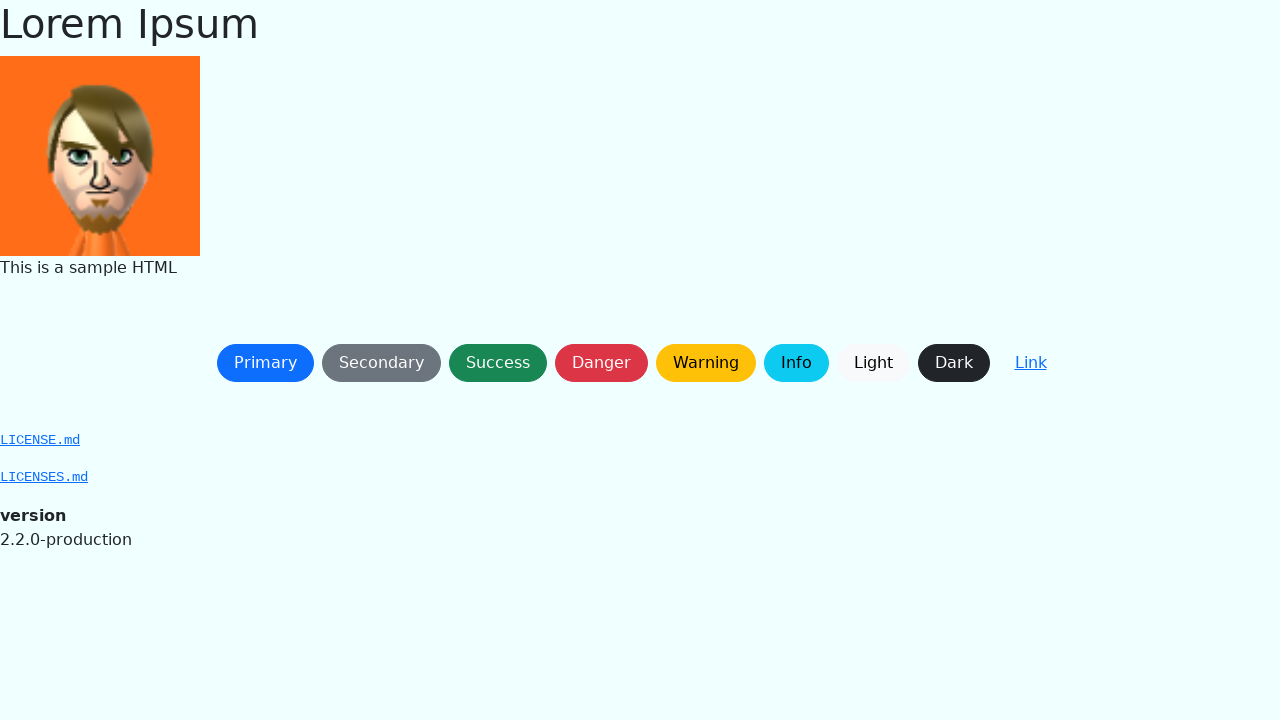

Dialog handler set up to accept alerts
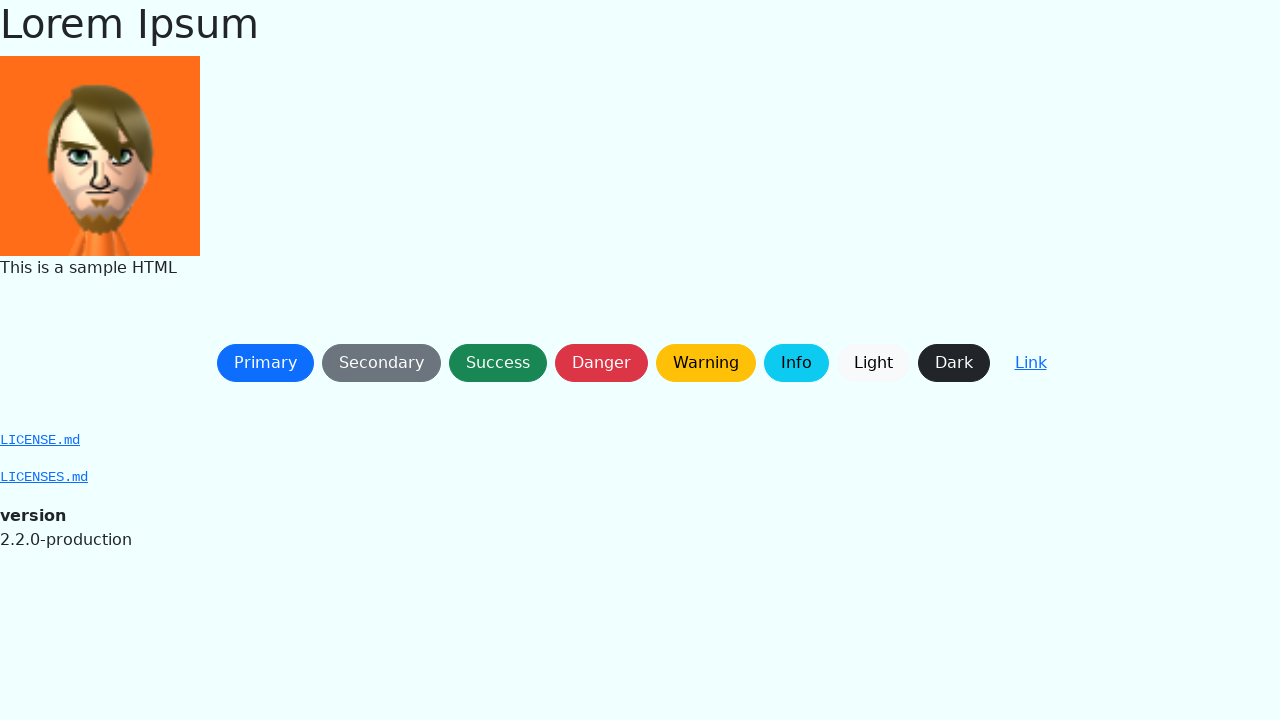

Non-link styled buttons found on page
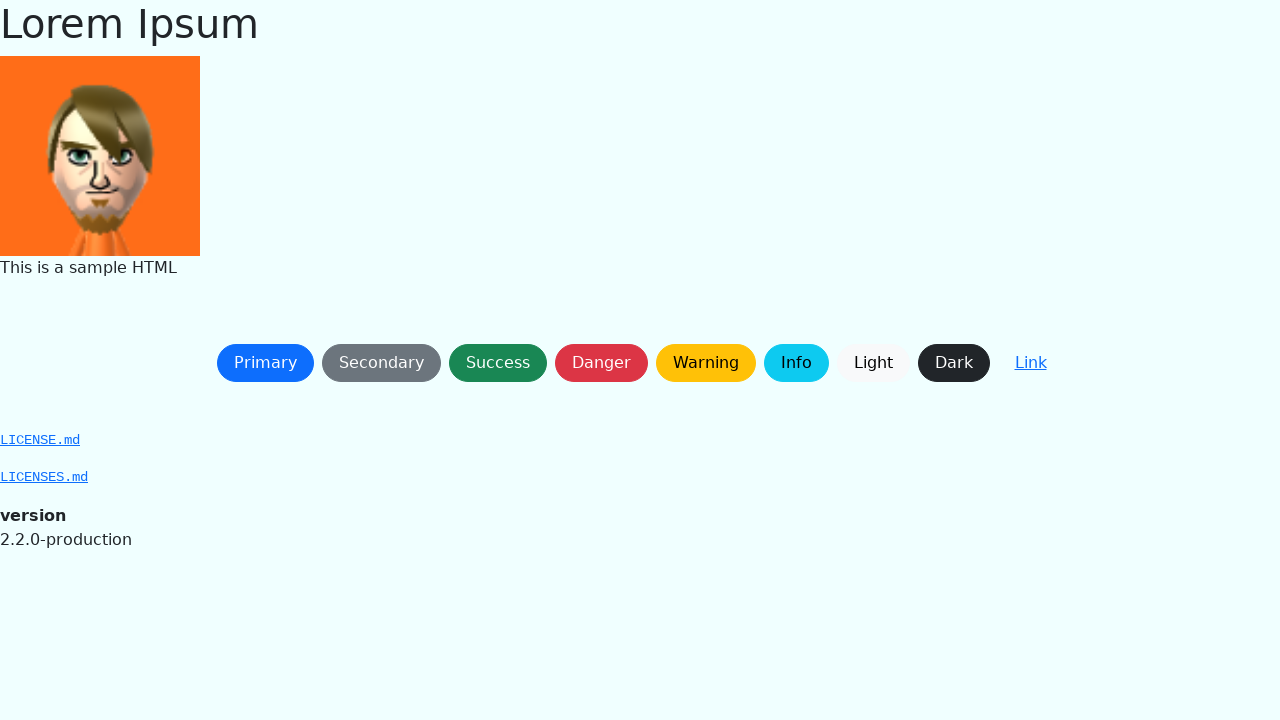

Located 8 non-link styled buttons
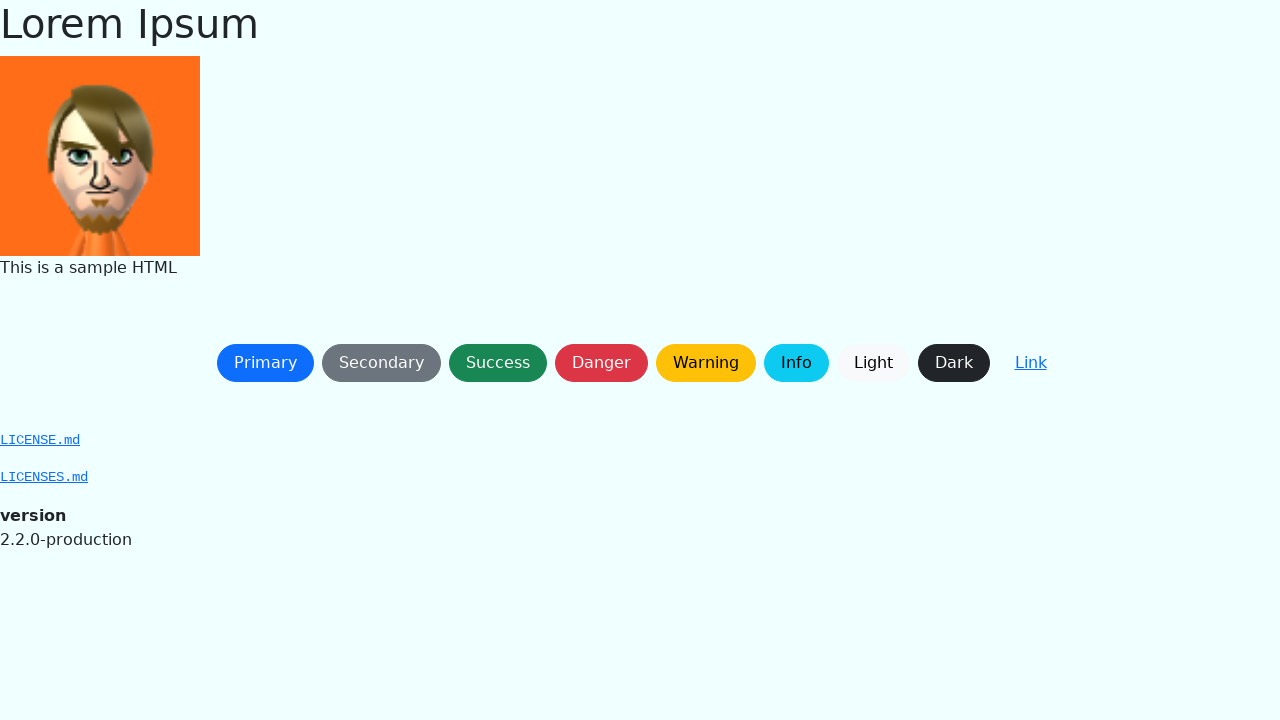

Button 7 is visible
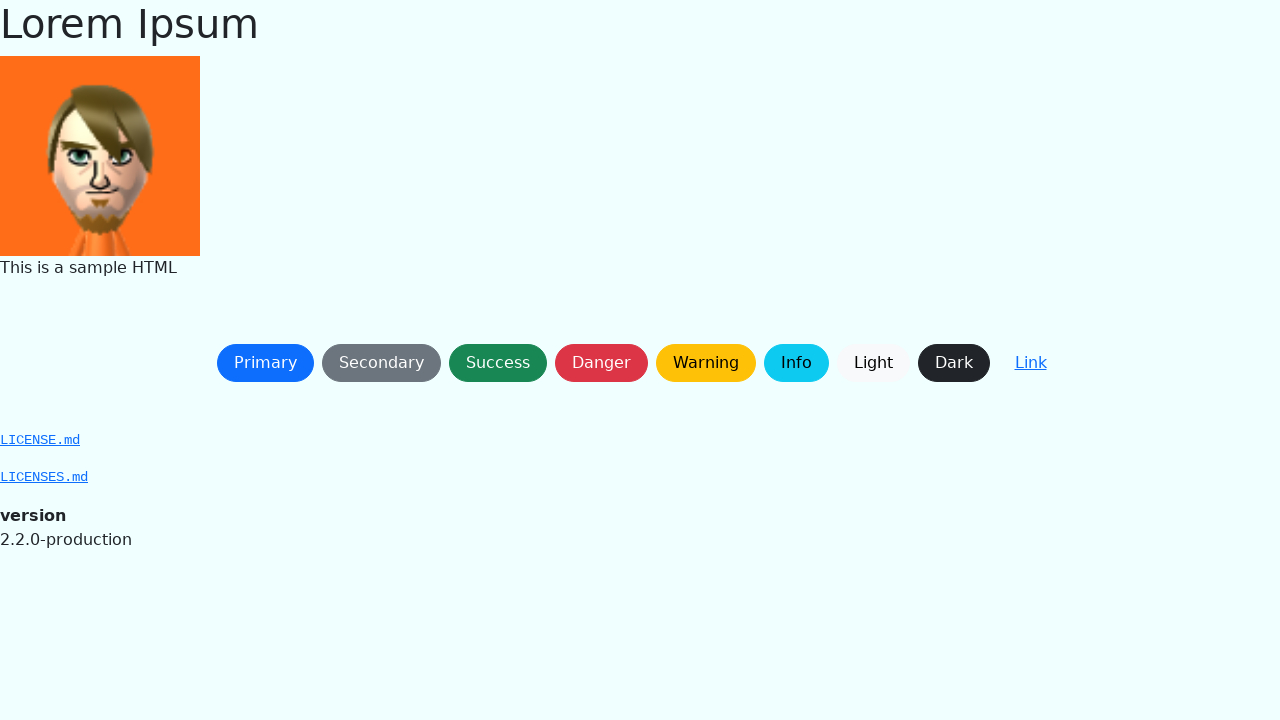

Clicked button 7 (right to left order) at (954, 363) on button:not(.btn-link) >> nth=7
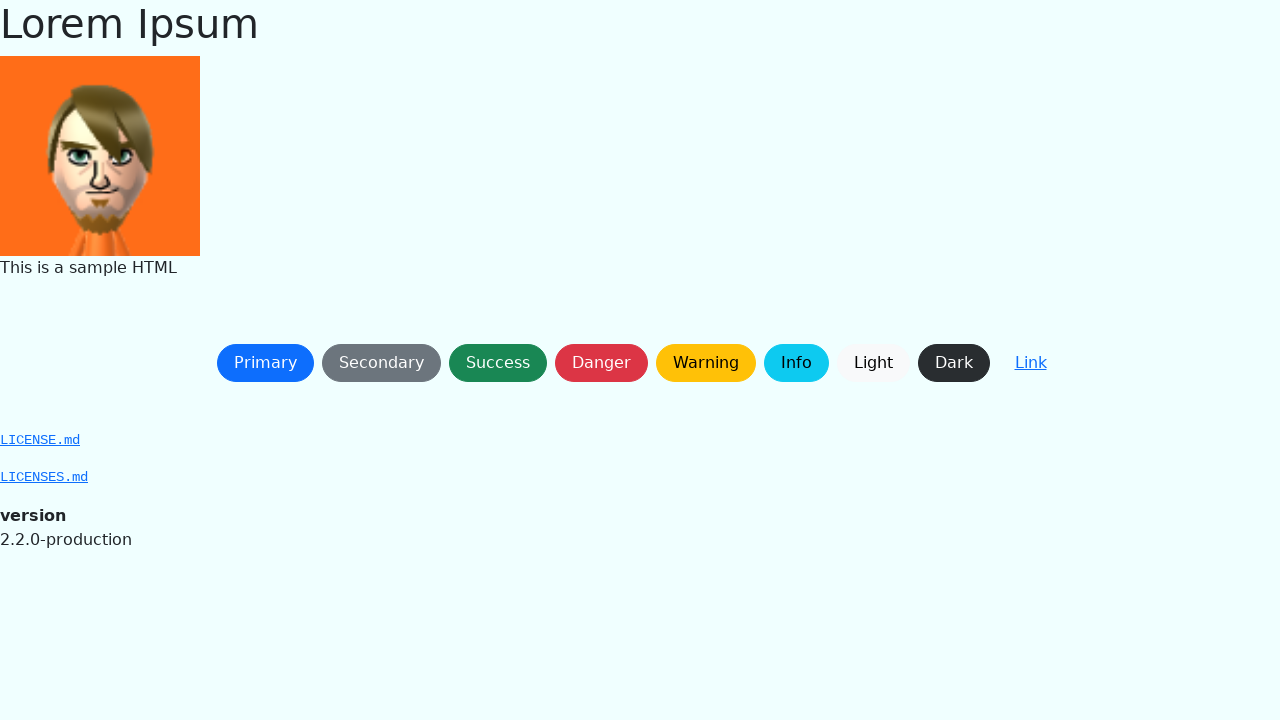

Waited 300ms after button click
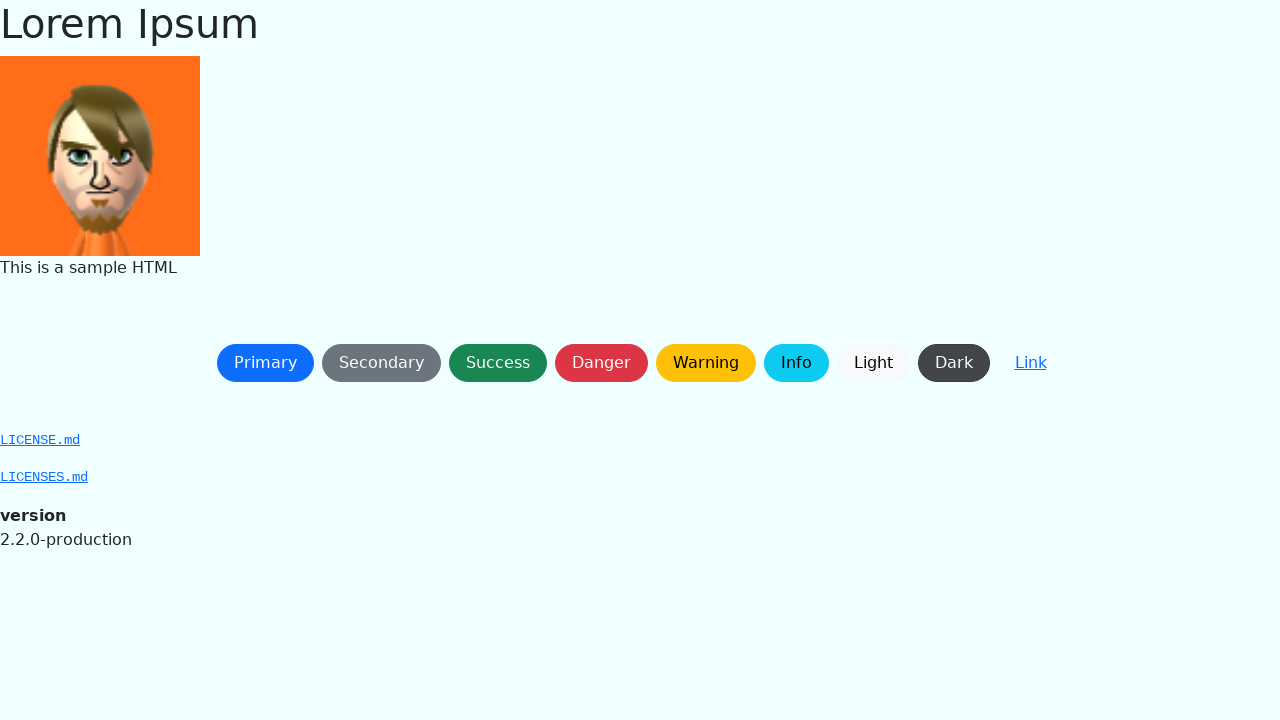

Button 6 is visible
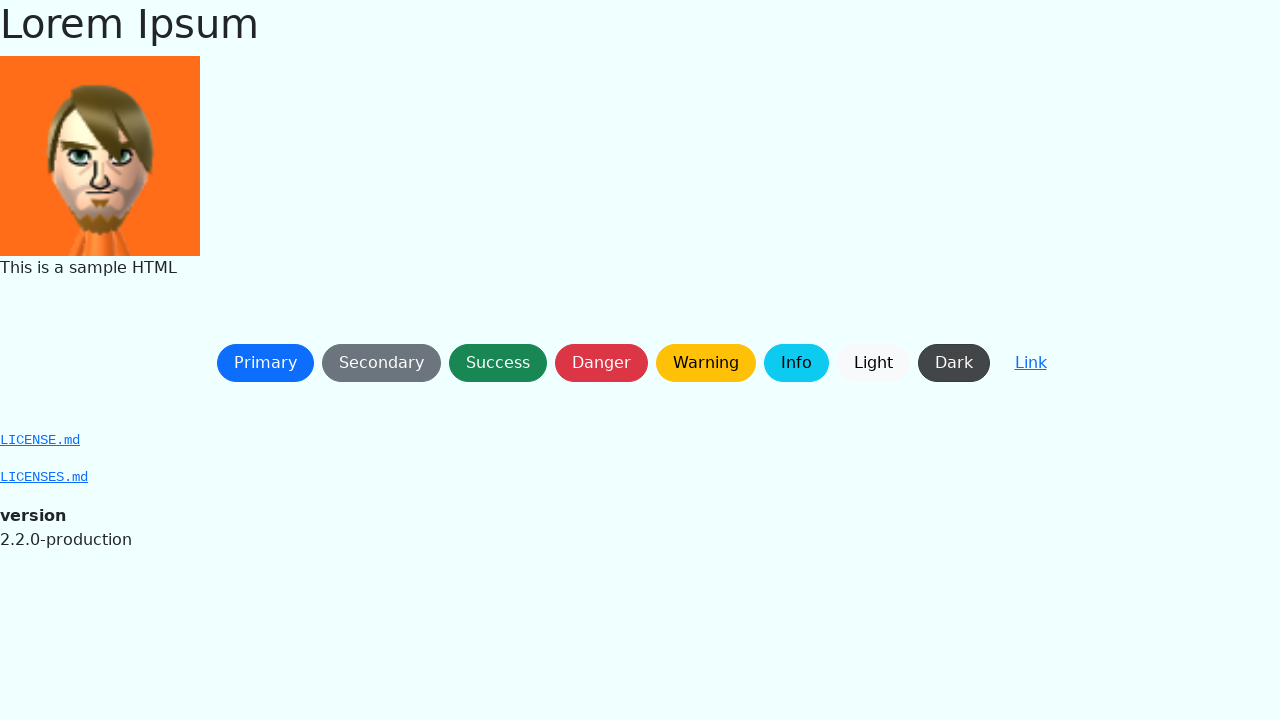

Clicked button 6 (right to left order) at (873, 363) on button:not(.btn-link) >> nth=6
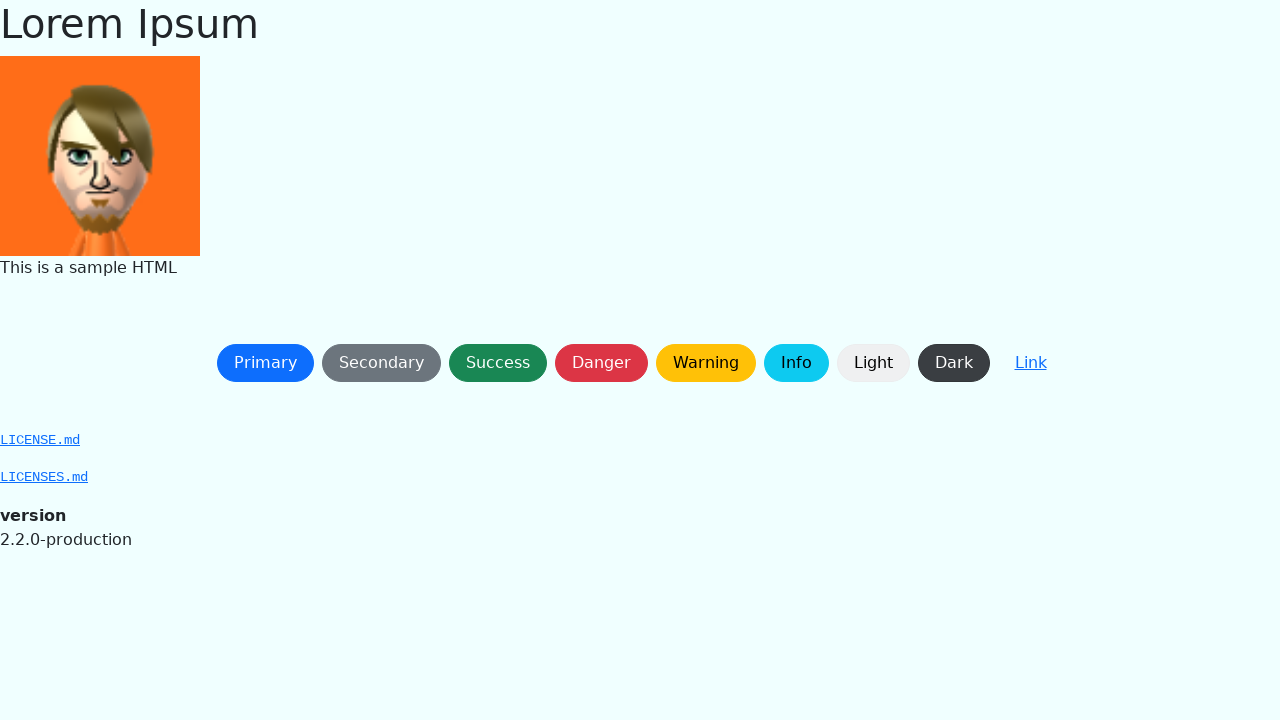

Waited 300ms after button click
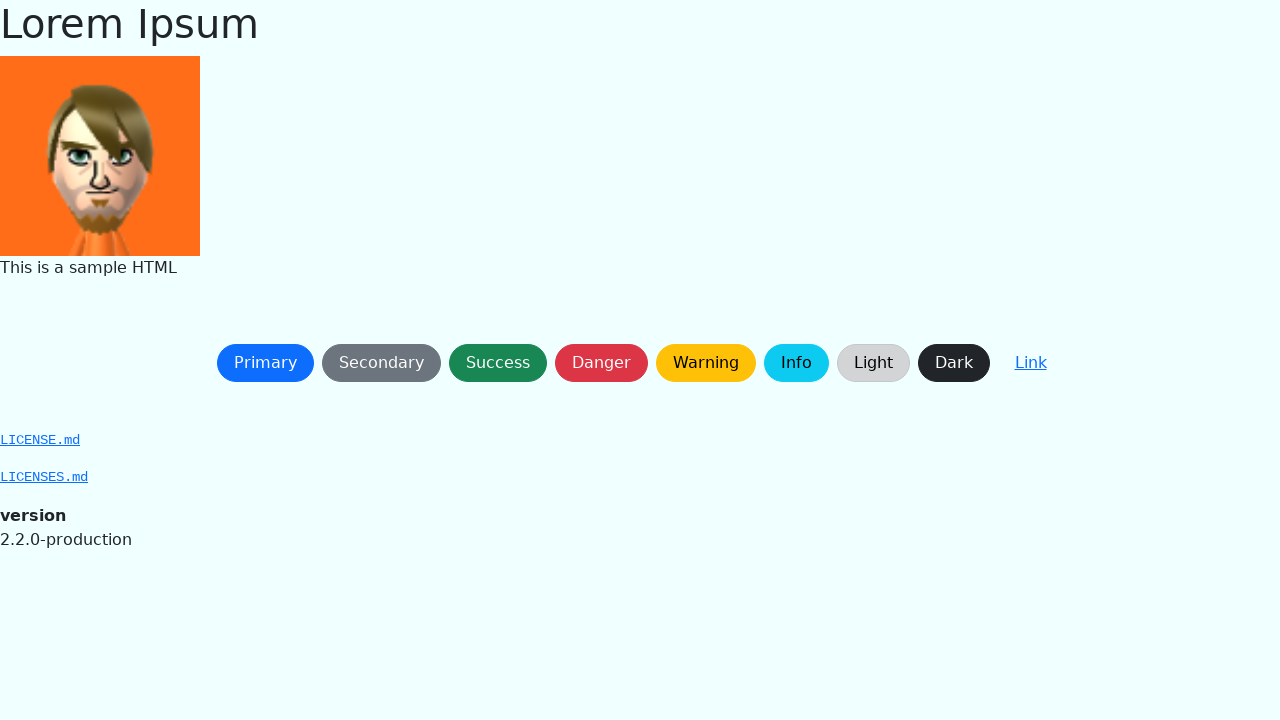

Button 5 is visible
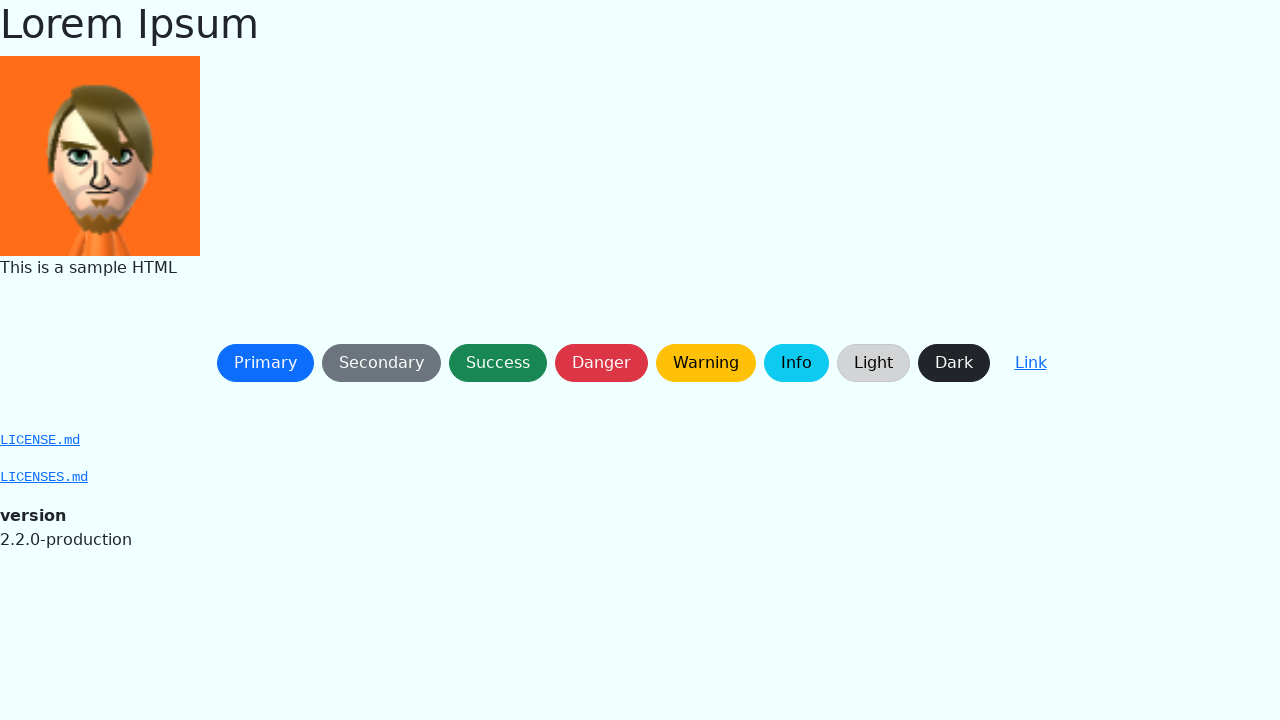

Clicked button 5 (right to left order) at (796, 363) on button:not(.btn-link) >> nth=5
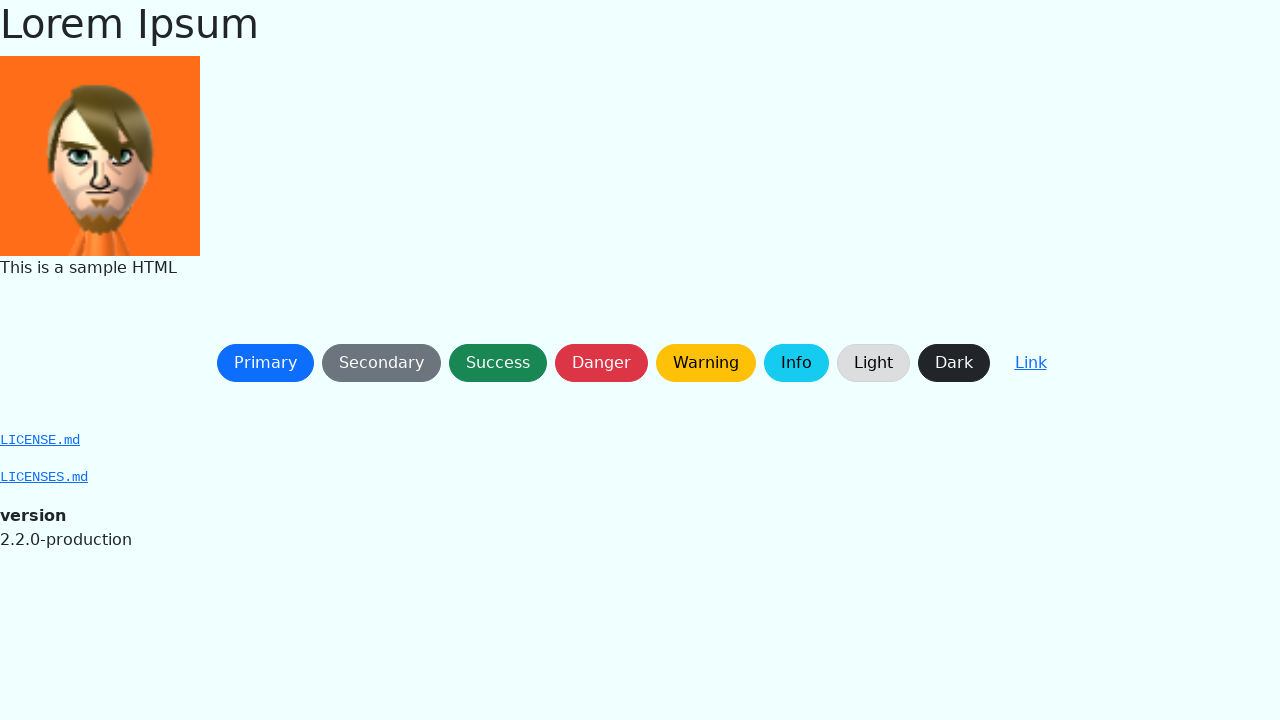

Waited 300ms after button click
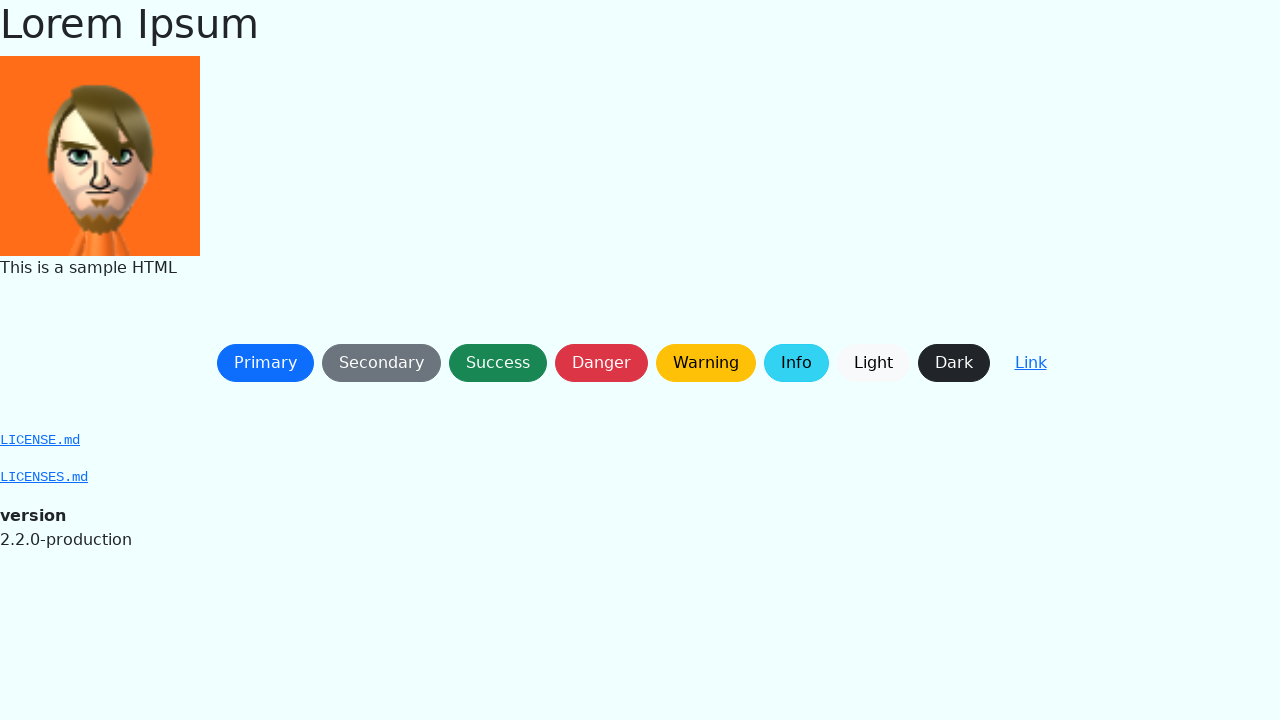

Button 4 is visible
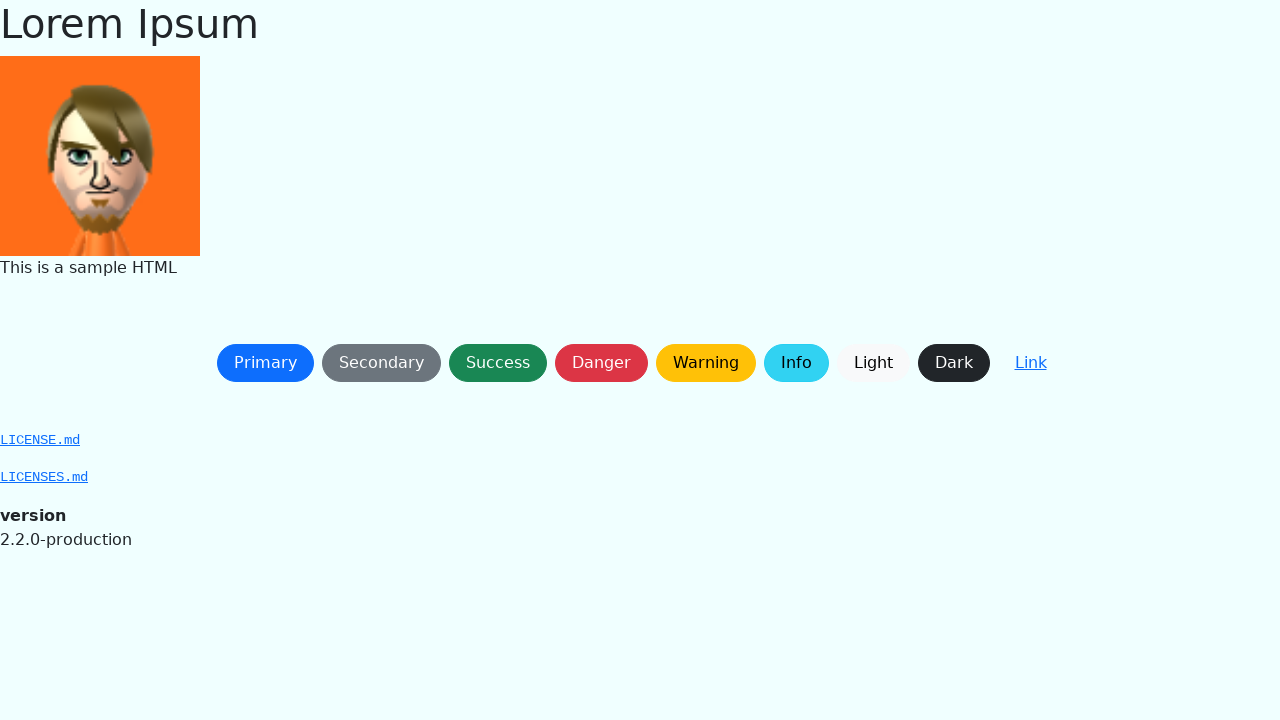

Clicked button 4 (right to left order) at (706, 363) on button:not(.btn-link) >> nth=4
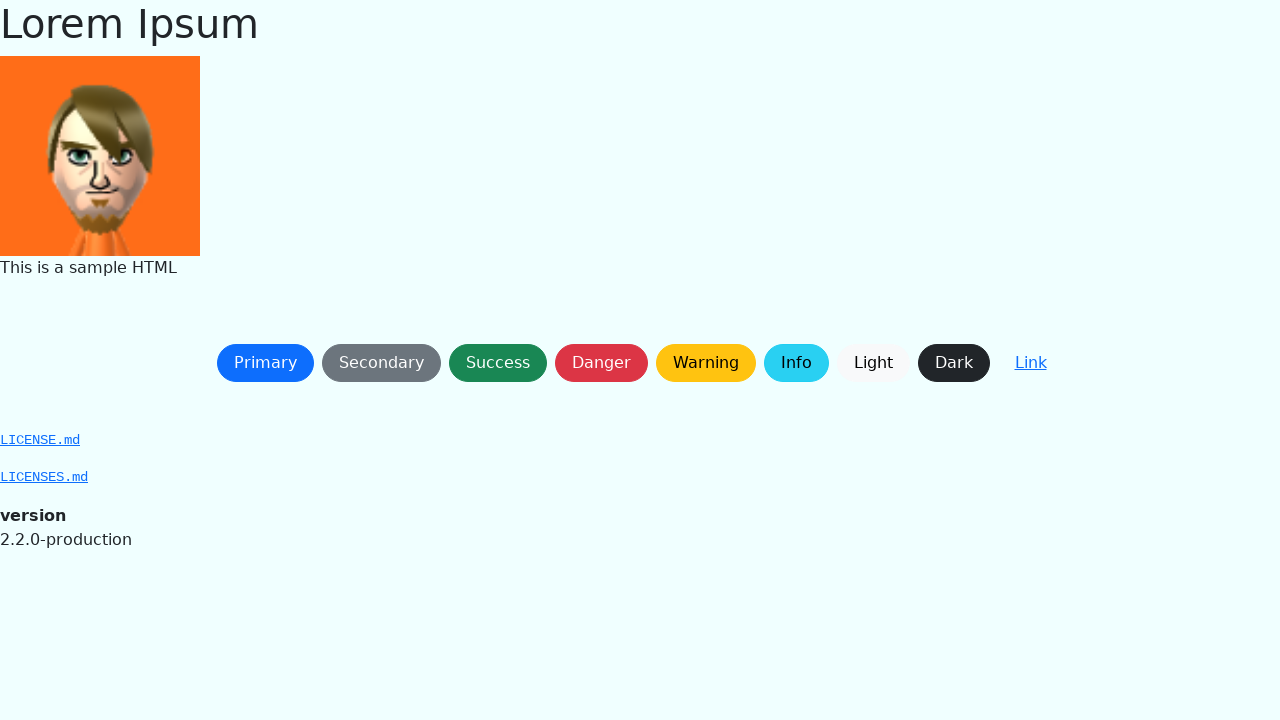

Waited 300ms after button click
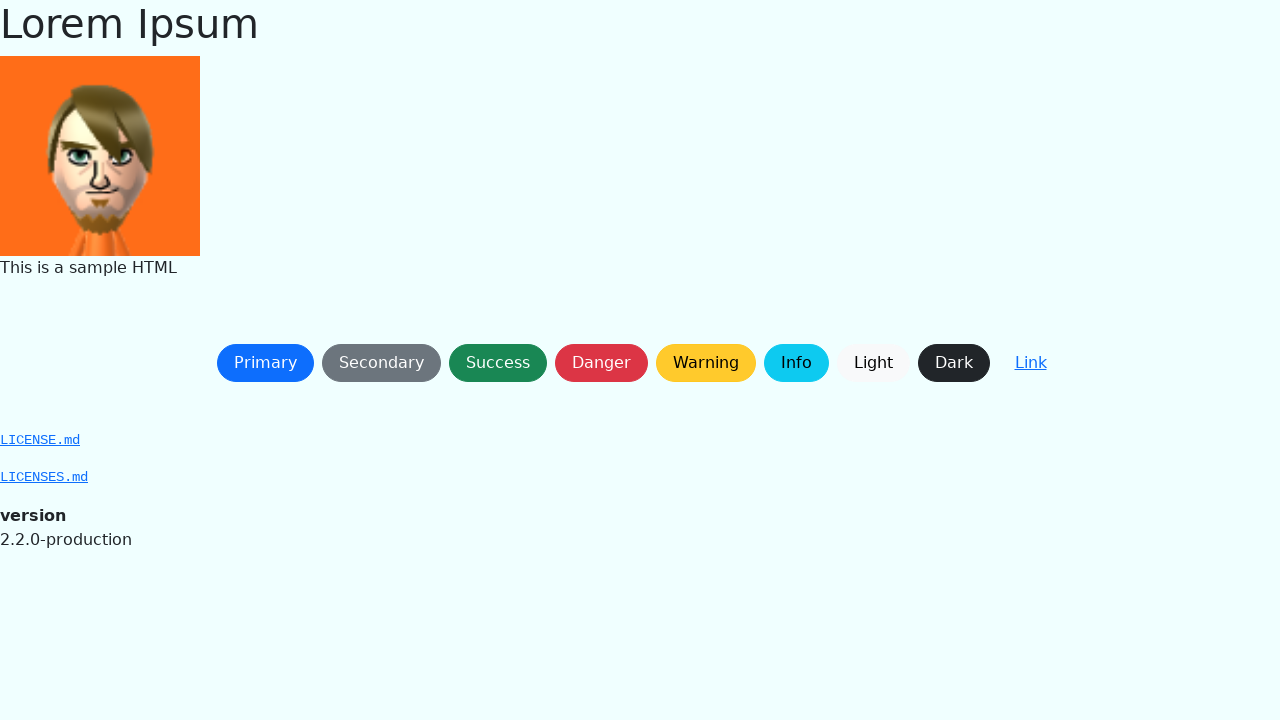

Button 3 is visible
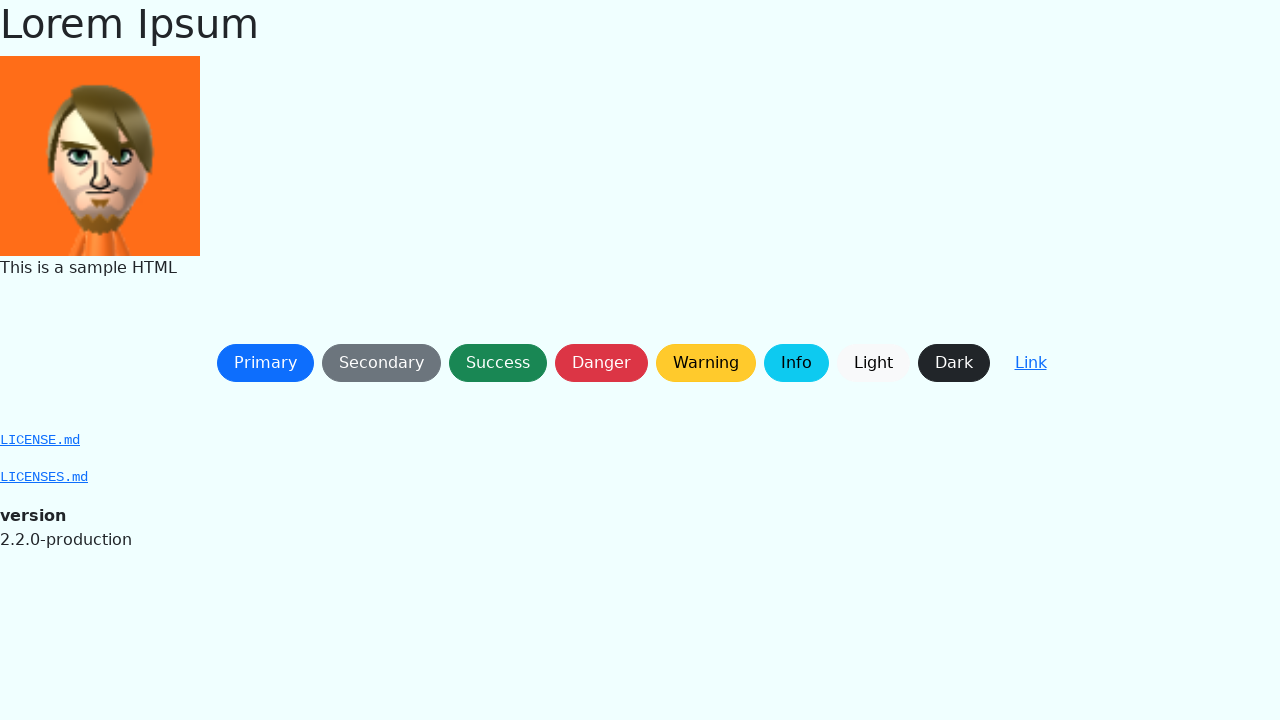

Clicked button 3 (right to left order) at (601, 363) on button:not(.btn-link) >> nth=3
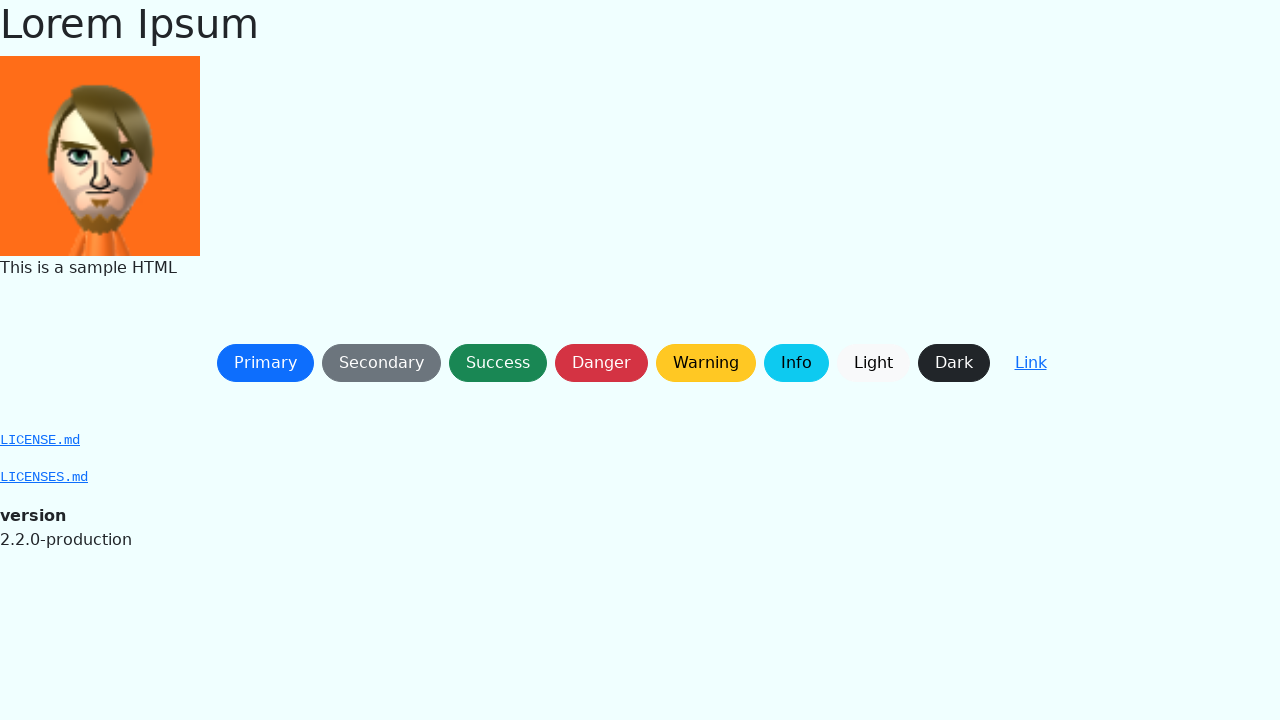

Waited 300ms after button click
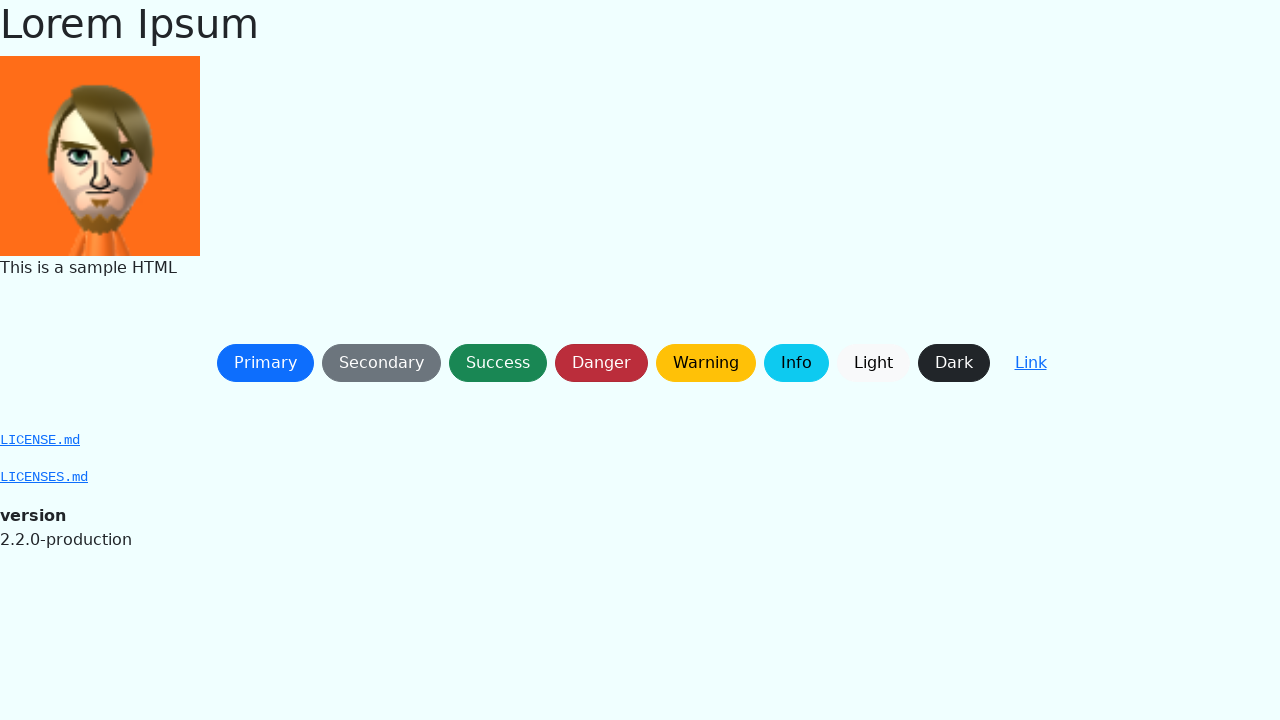

Button 2 is visible
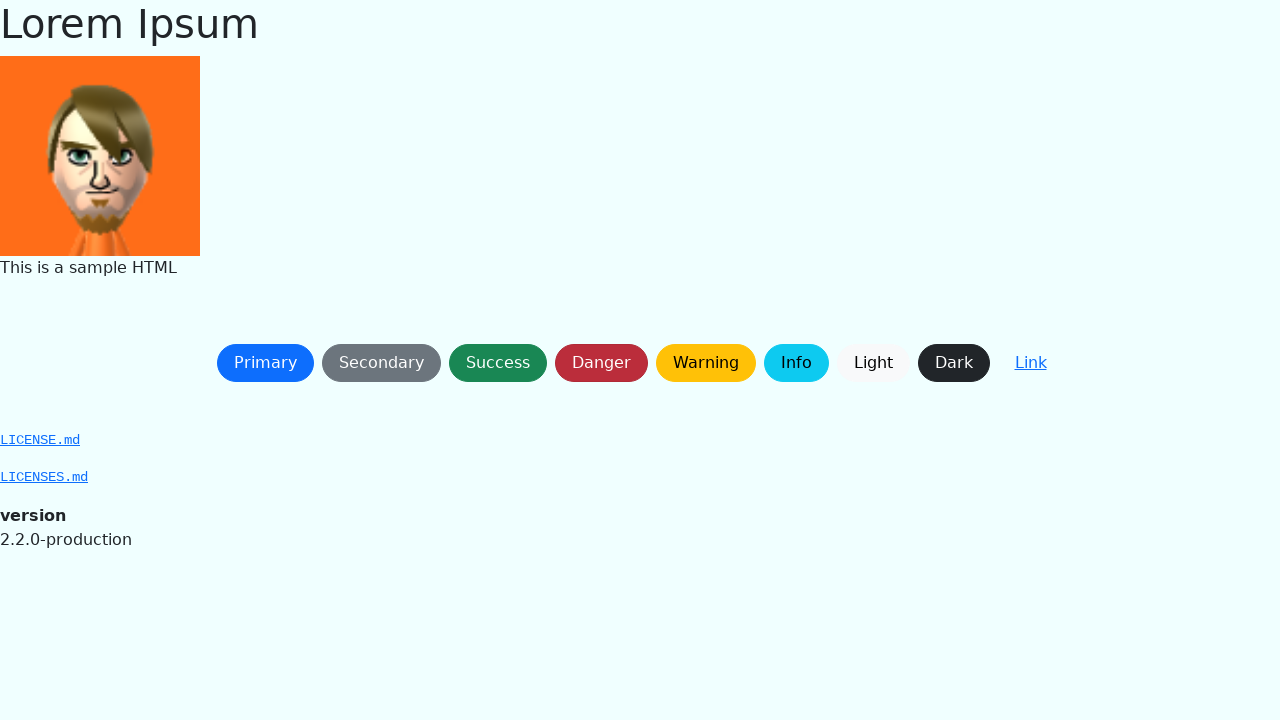

Clicked button 2 (right to left order) at (498, 363) on button:not(.btn-link) >> nth=2
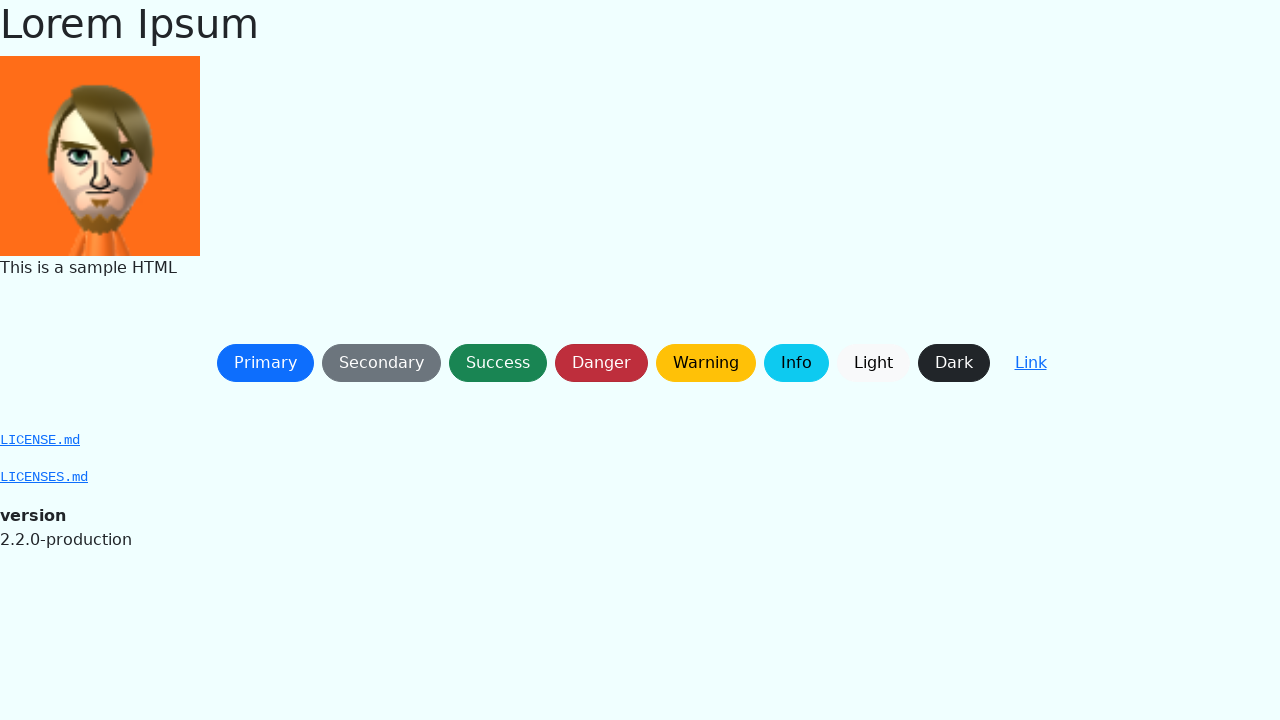

Waited 300ms after button click
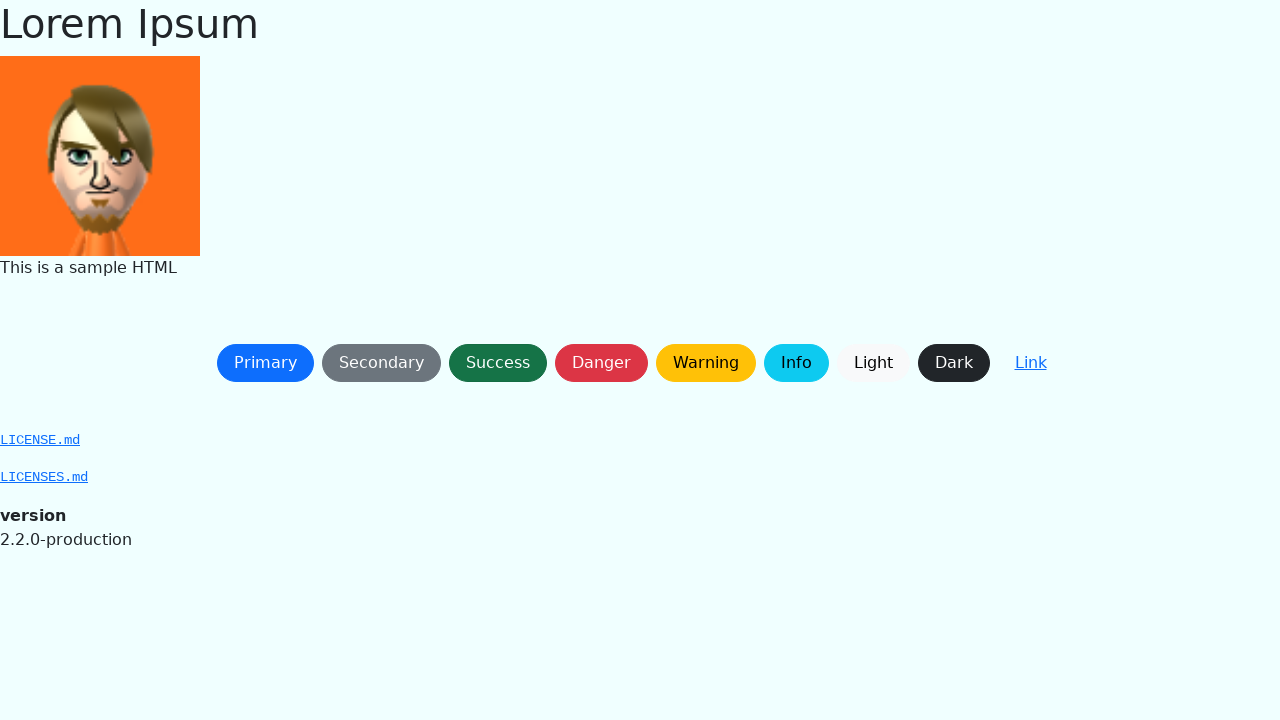

Button 1 is visible
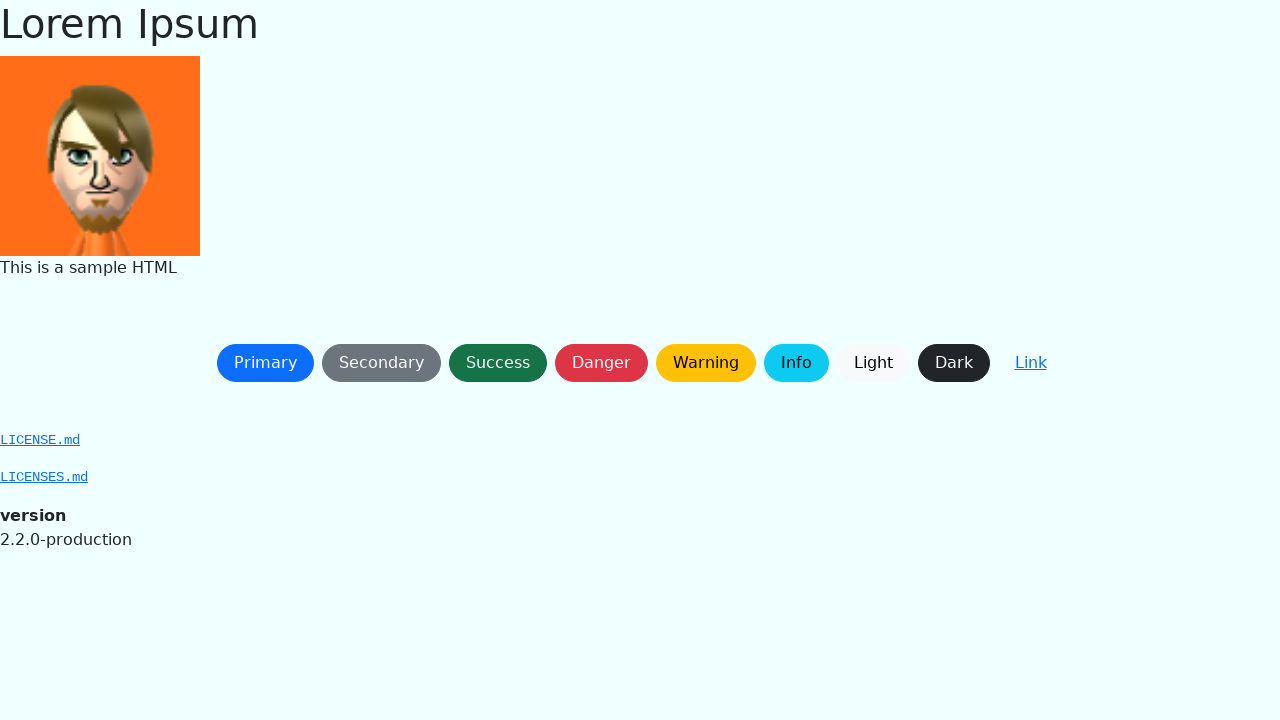

Clicked button 1 (right to left order) at (381, 363) on button:not(.btn-link) >> nth=1
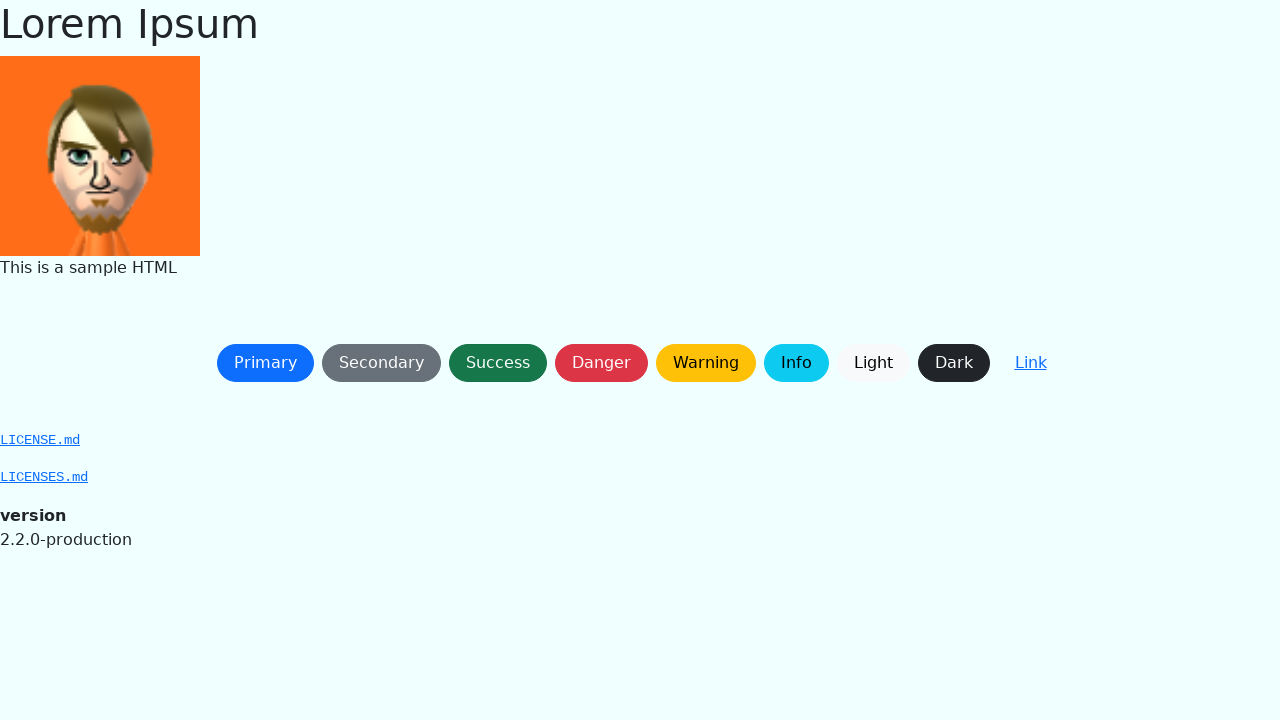

Waited 300ms after button click
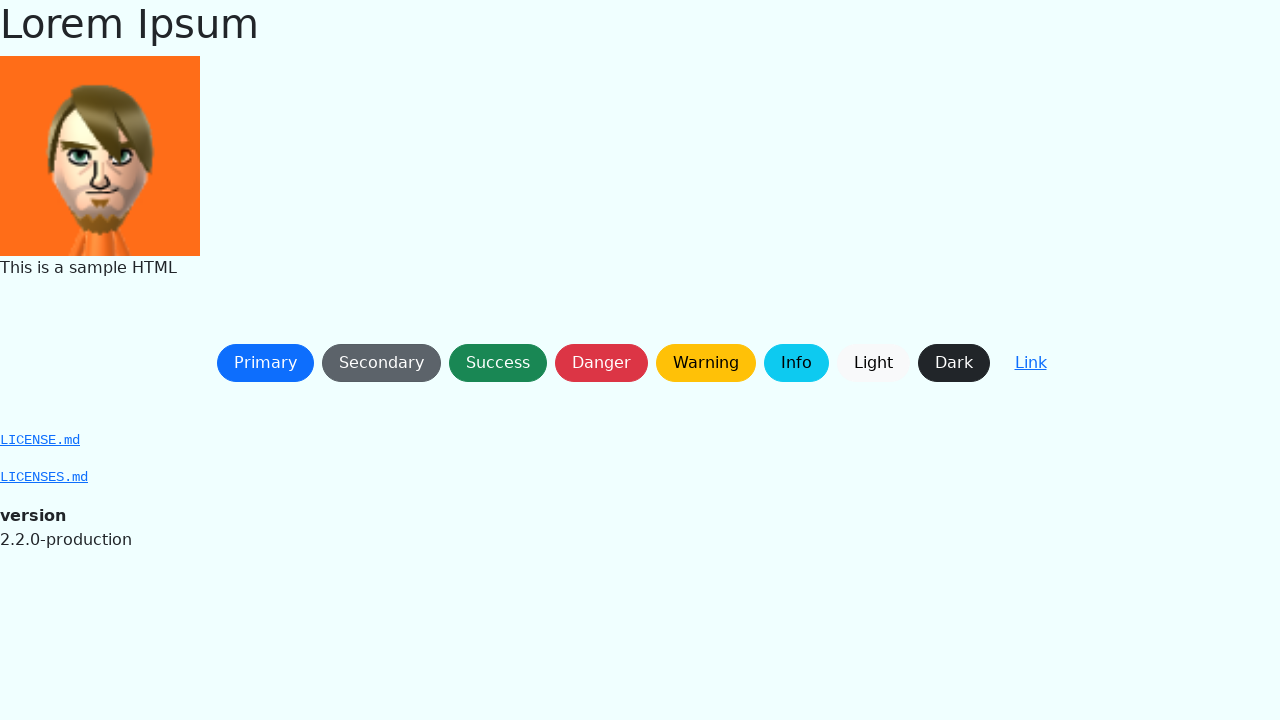

Button 0 is visible
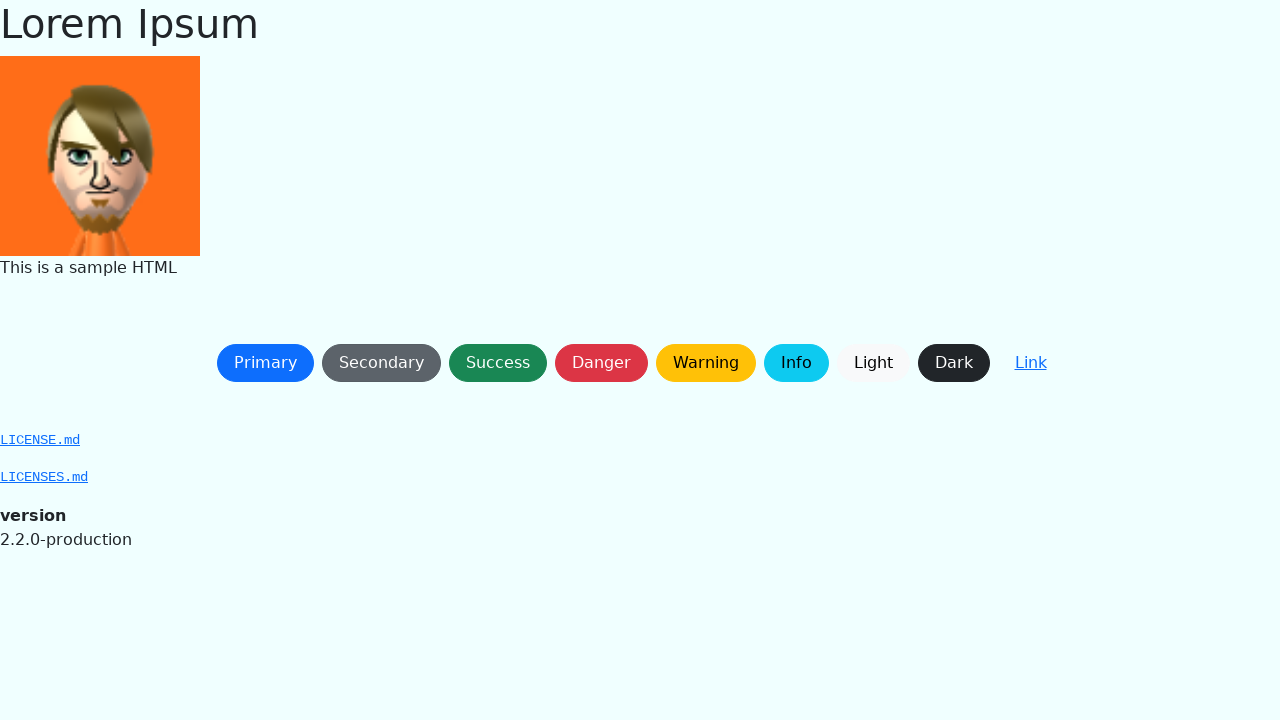

Clicked button 0 (right to left order) at (265, 363) on button:not(.btn-link) >> nth=0
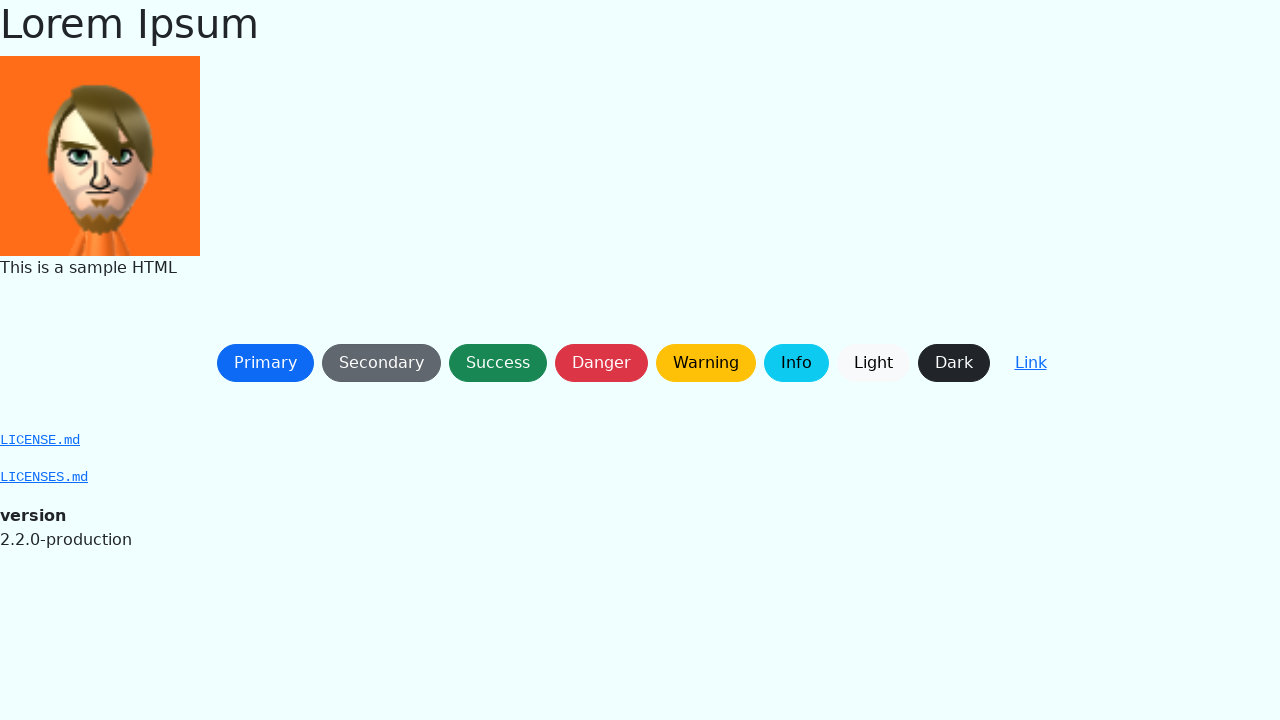

Waited 300ms after button click
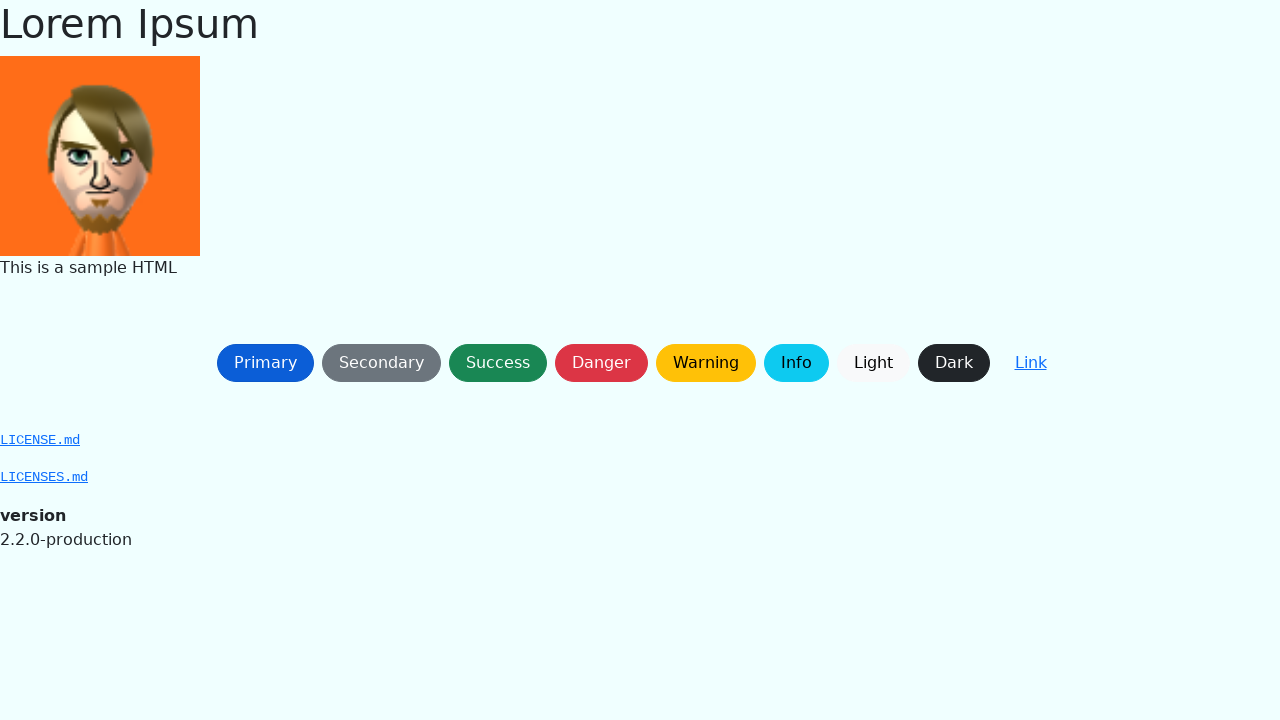

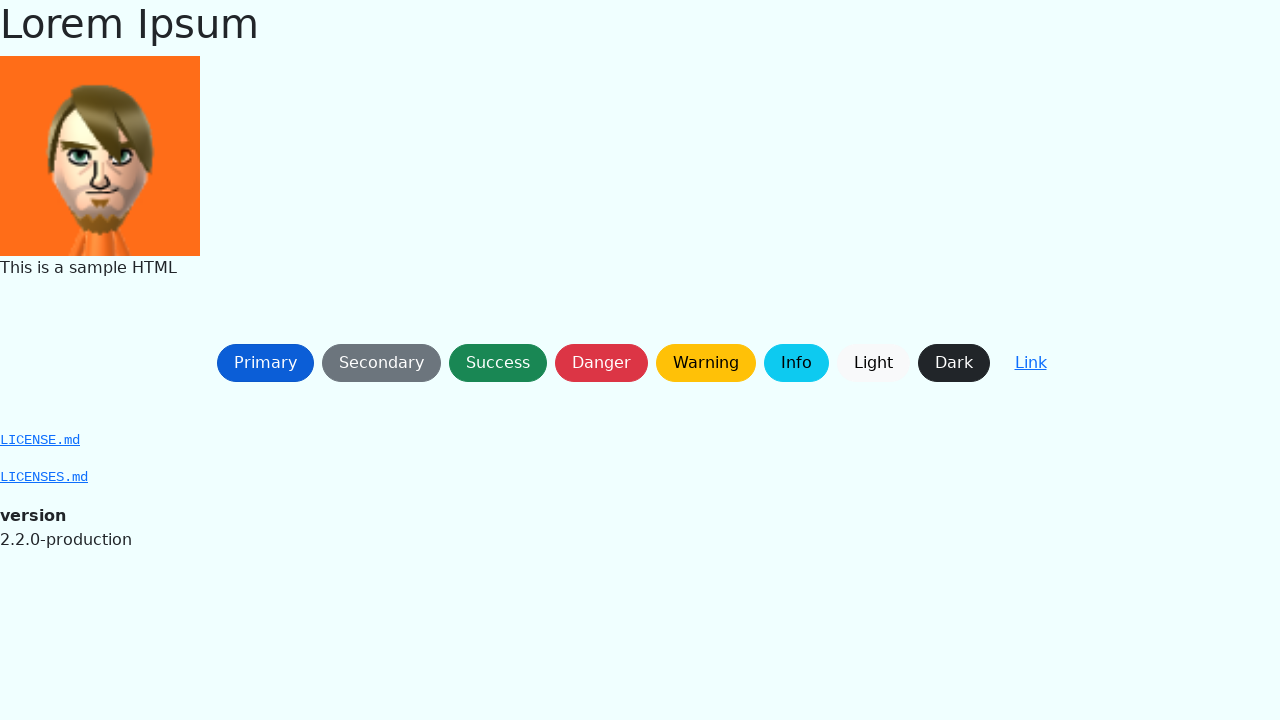